Tests the search functionality on Python.org by entering "pycon" in the search box and submitting the search to verify results are returned.

Starting URL: http://www.python.org

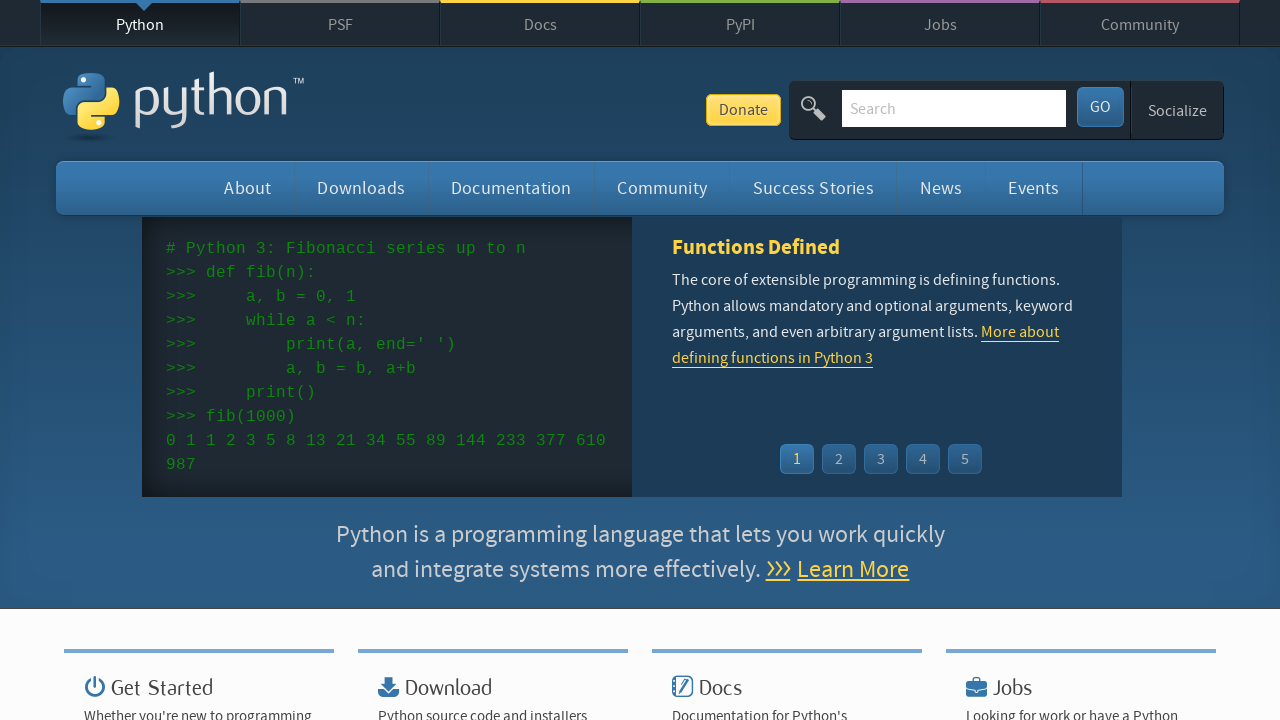

Verified page title contains 'Python'
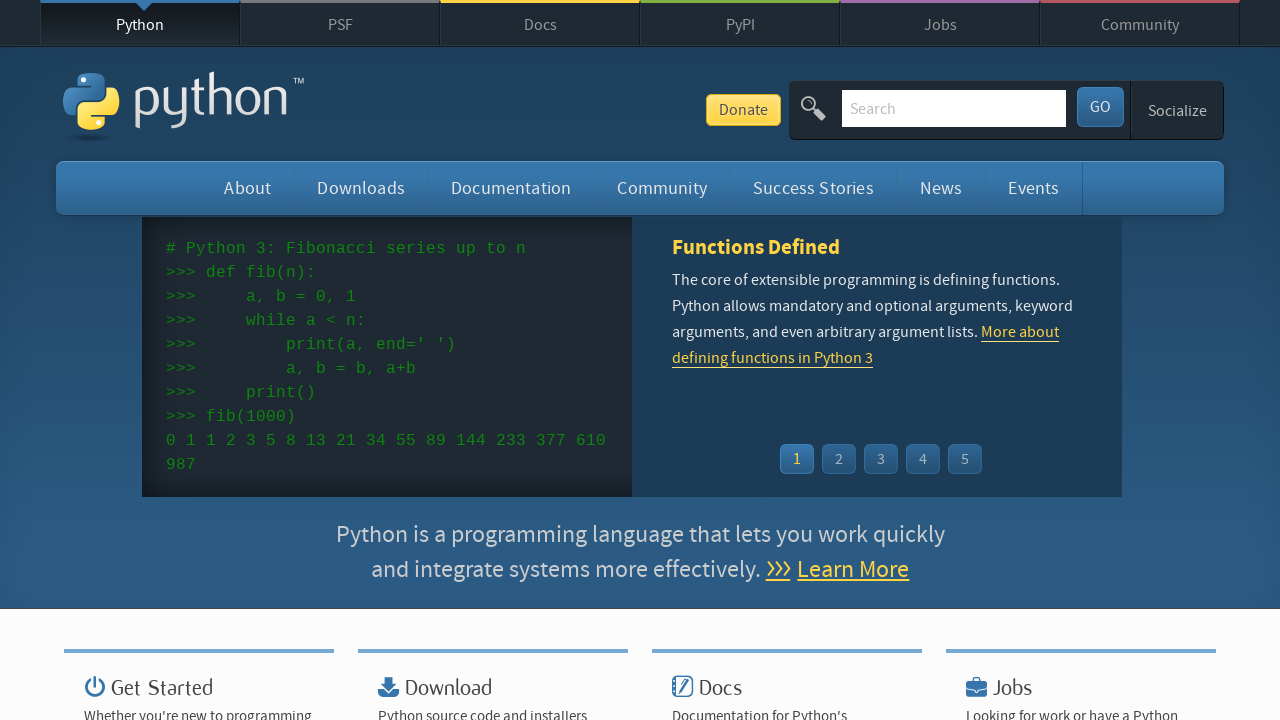

Filled search box with 'pycon' on input[name='q']
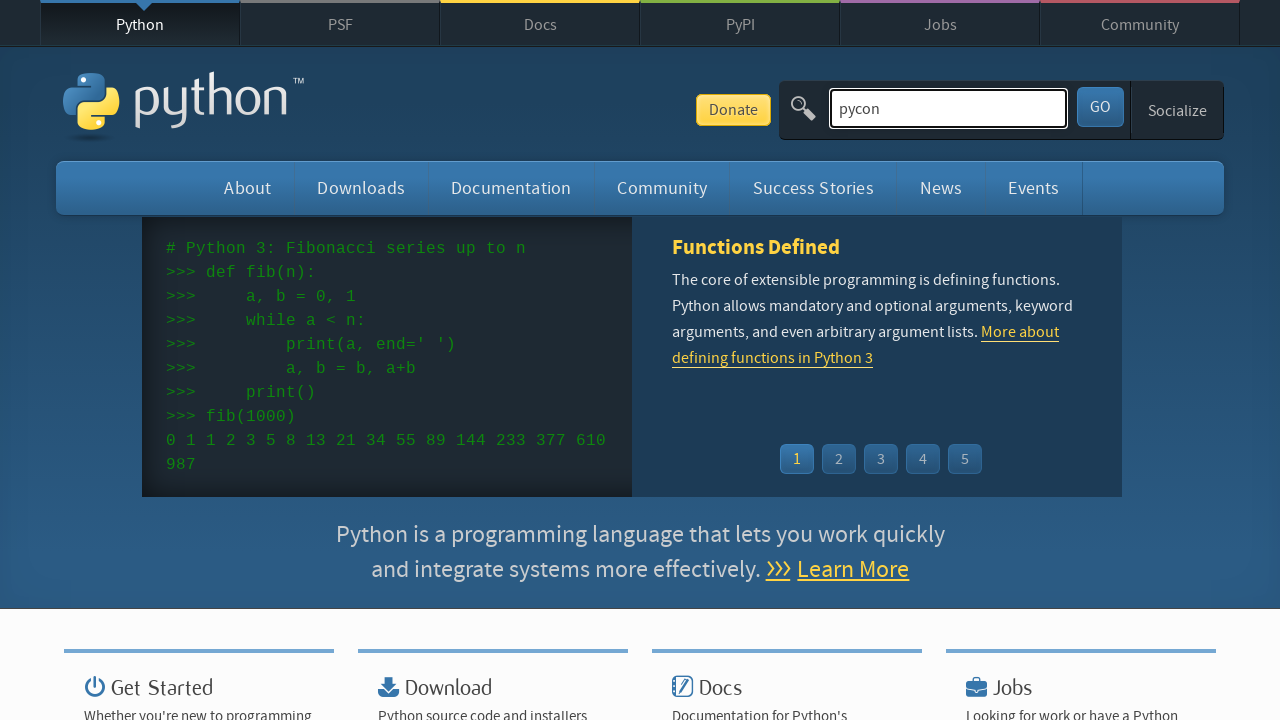

Pressed Enter to submit search on input[name='q']
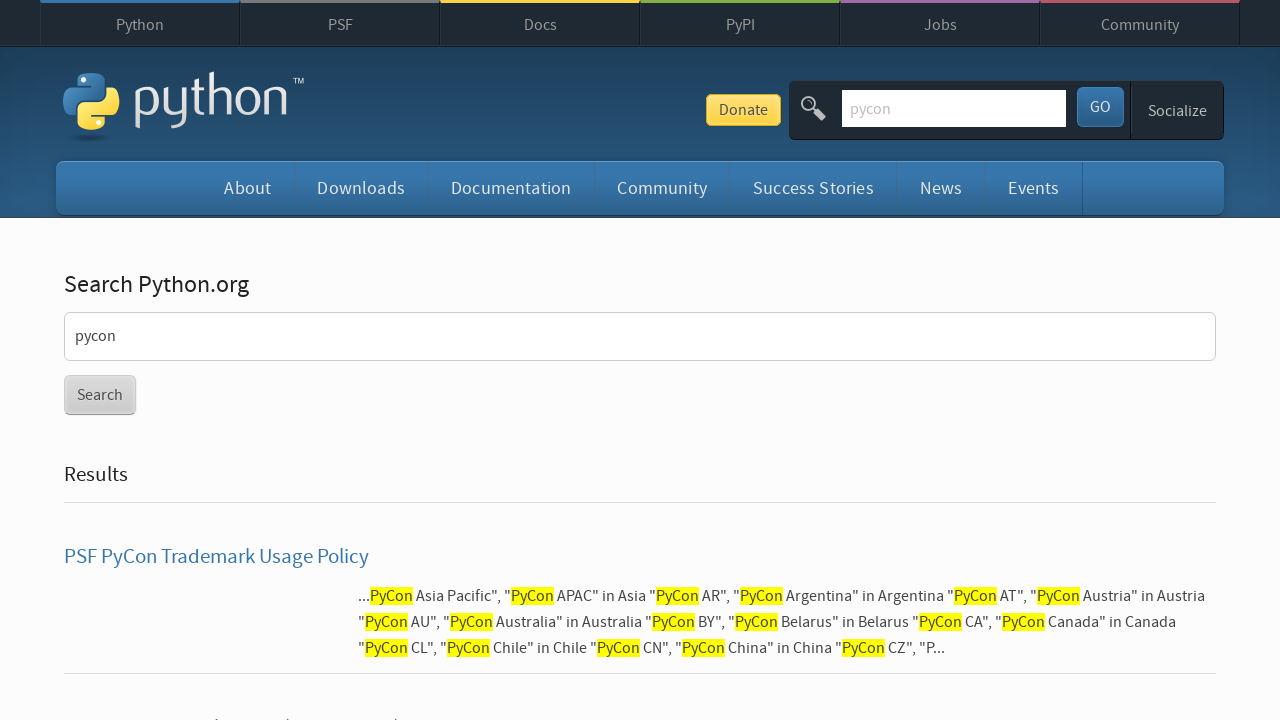

Waited for network idle after search submission
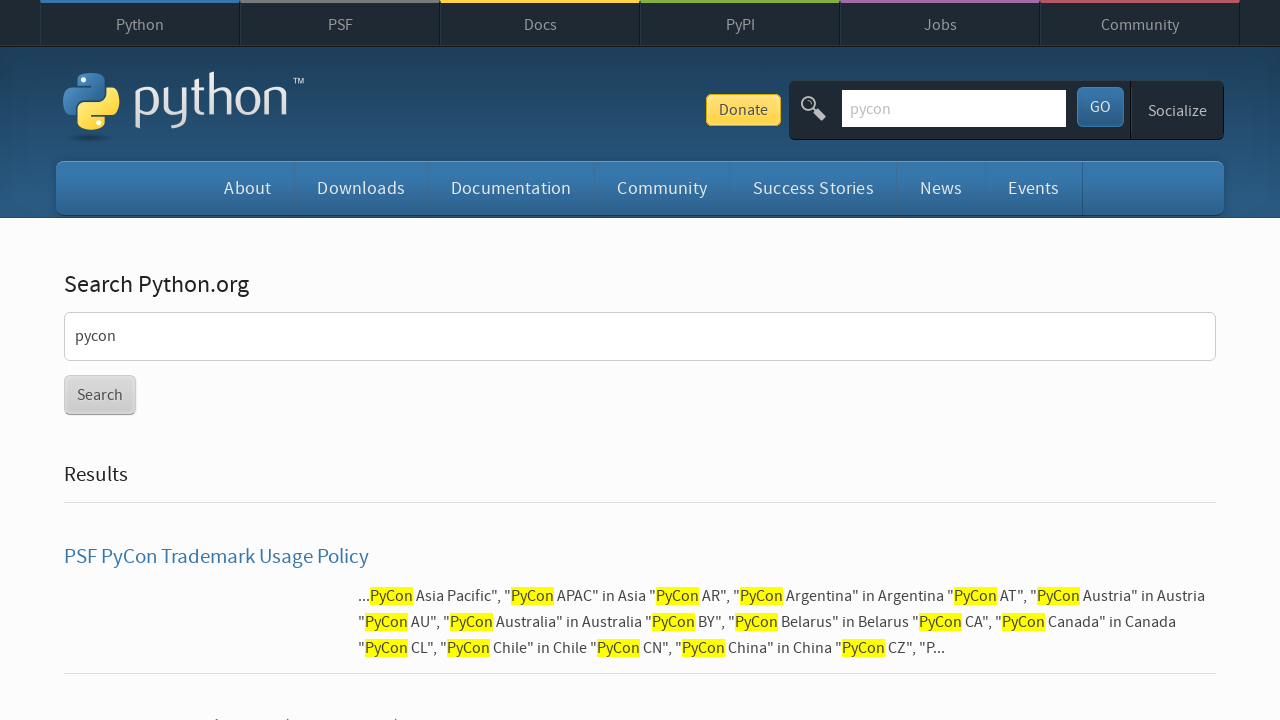

Verified search results are returned (no 'No results found' message)
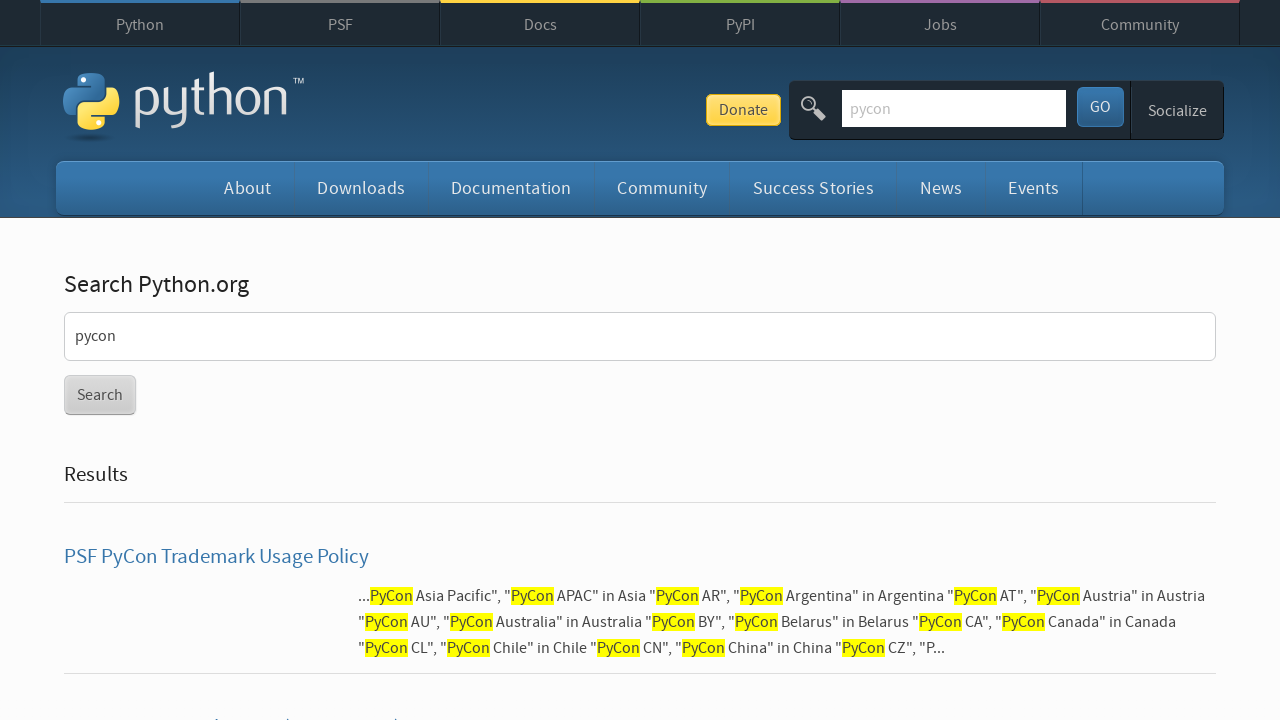

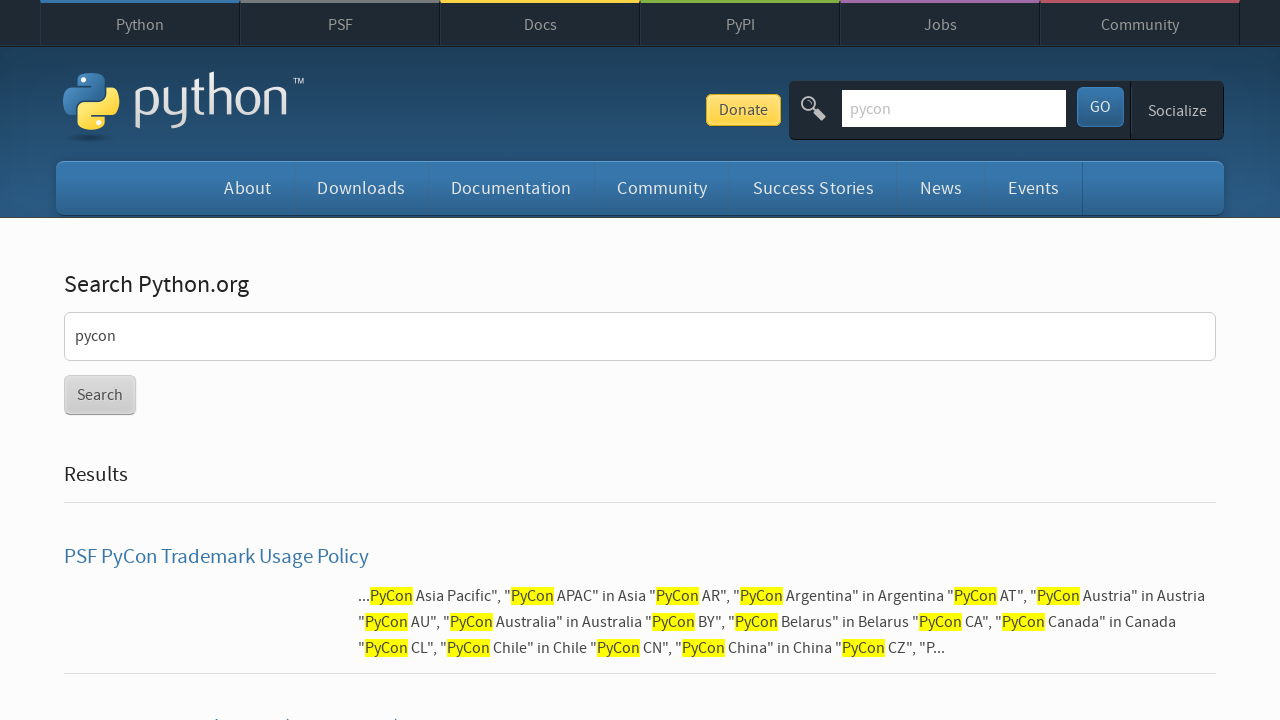